Tests a laminate flooring calculator by filling in room dimensions, laminate panel dimensions, pieces per pack, and price per square meter, then clicking calculate and verifying results appear.

Starting URL: https://masterskayapola.ru/kalkulyator/laminata.html

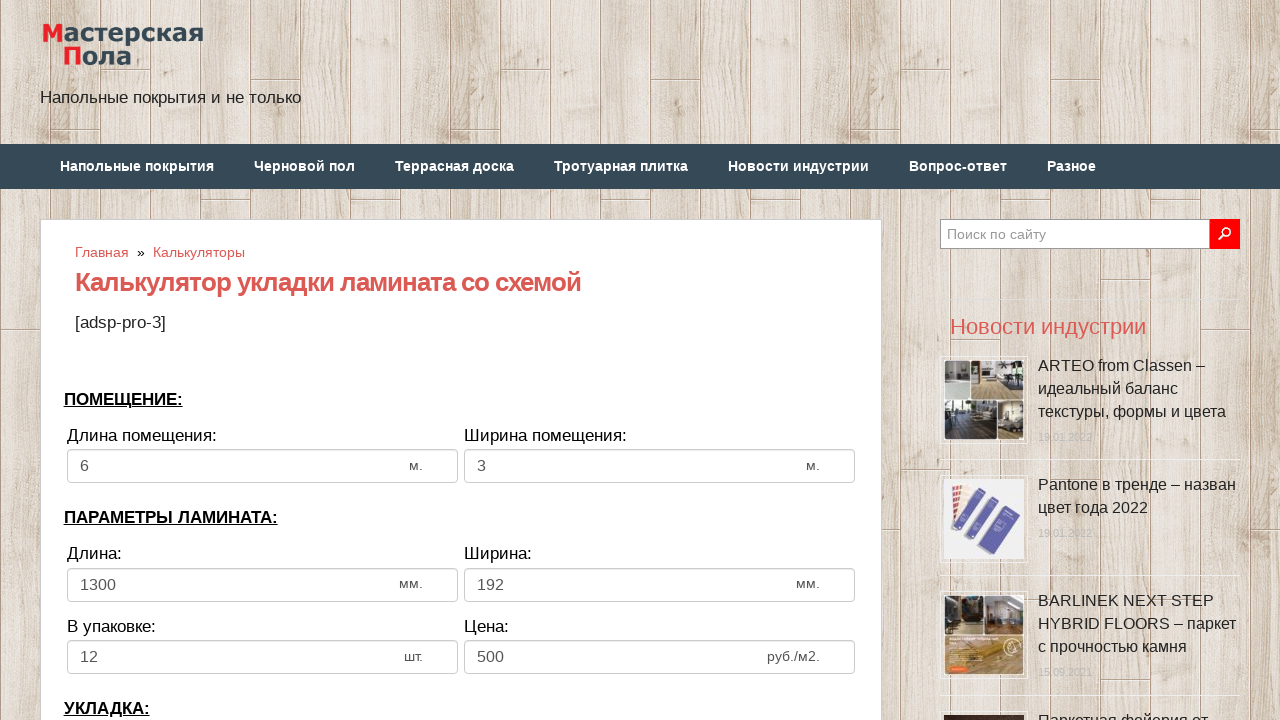

Clicked room width input field at (262, 466) on input[name='calc_roomwidth']
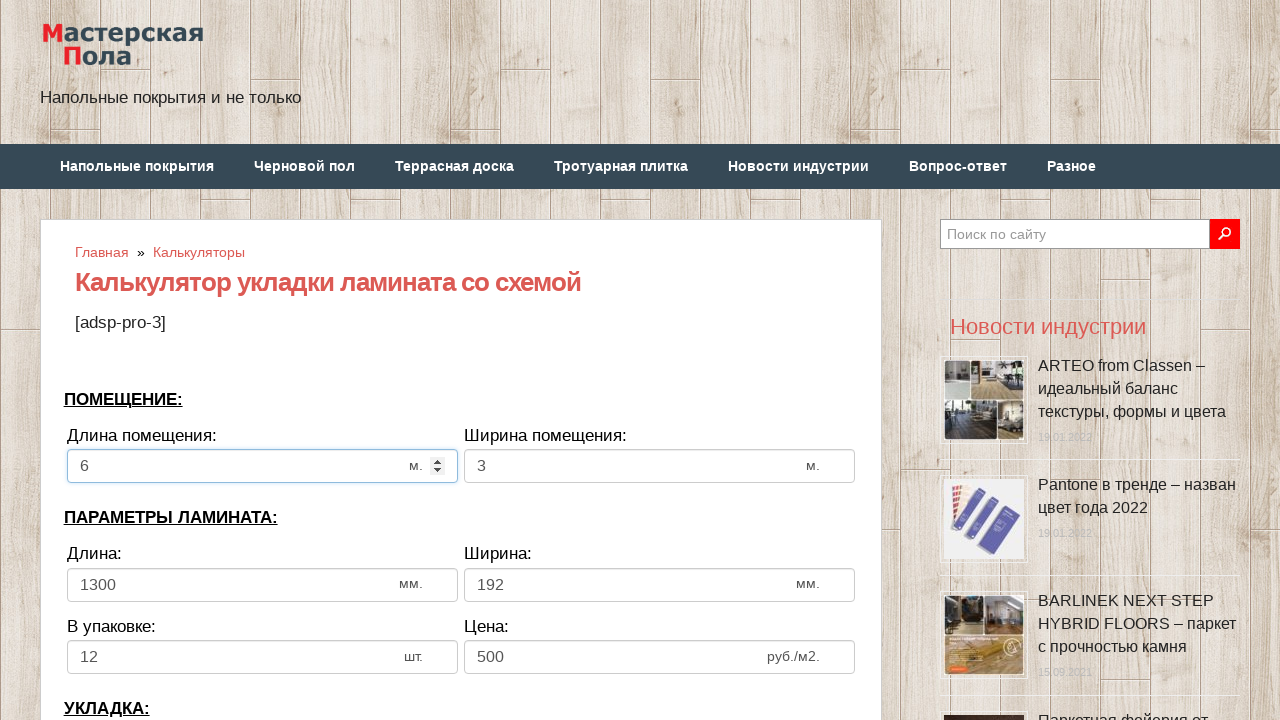

Selected all text in room width field on input[name='calc_roomwidth']
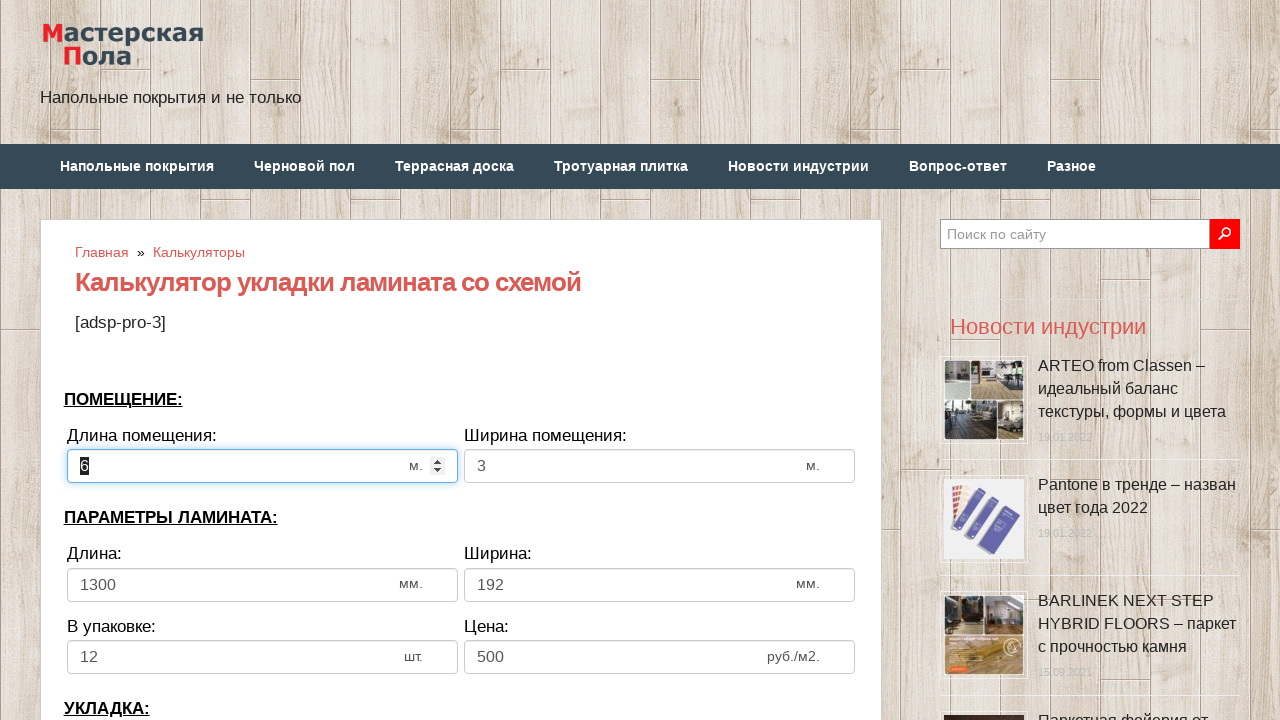

Filled room width field with '5' meters on input[name='calc_roomwidth']
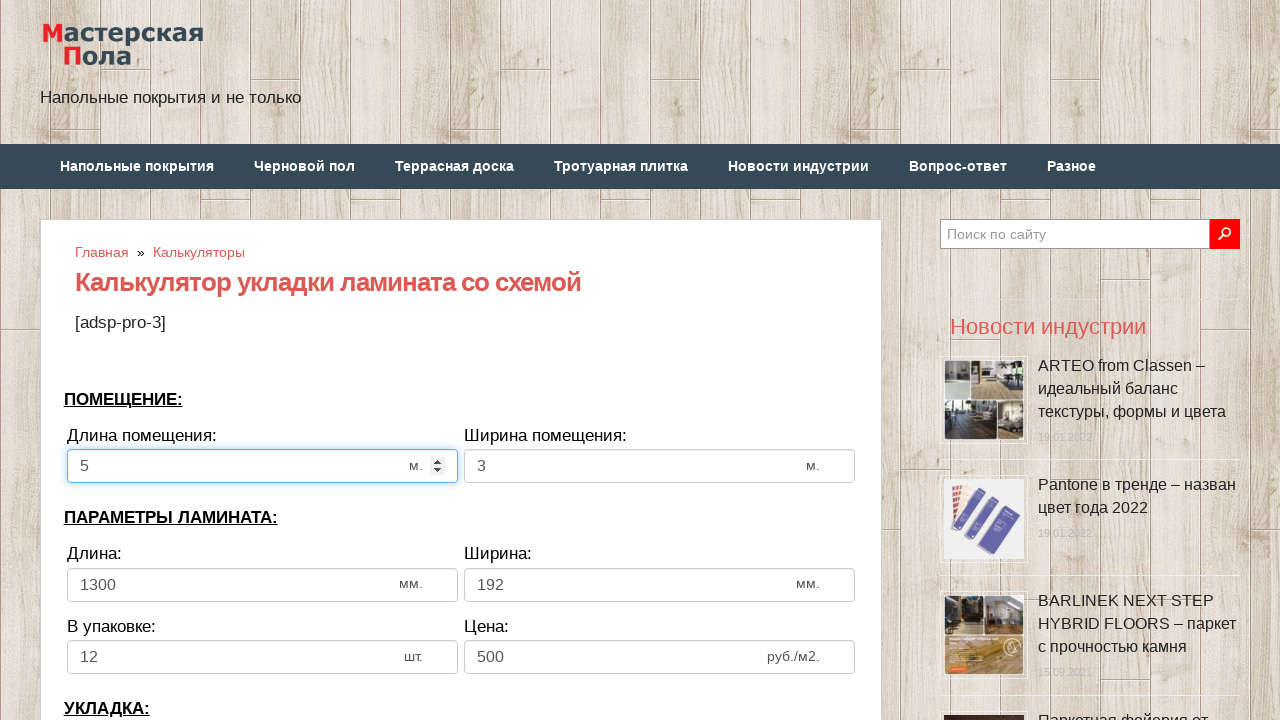

Clicked room height input field at (660, 466) on input[name='calc_roomheight']
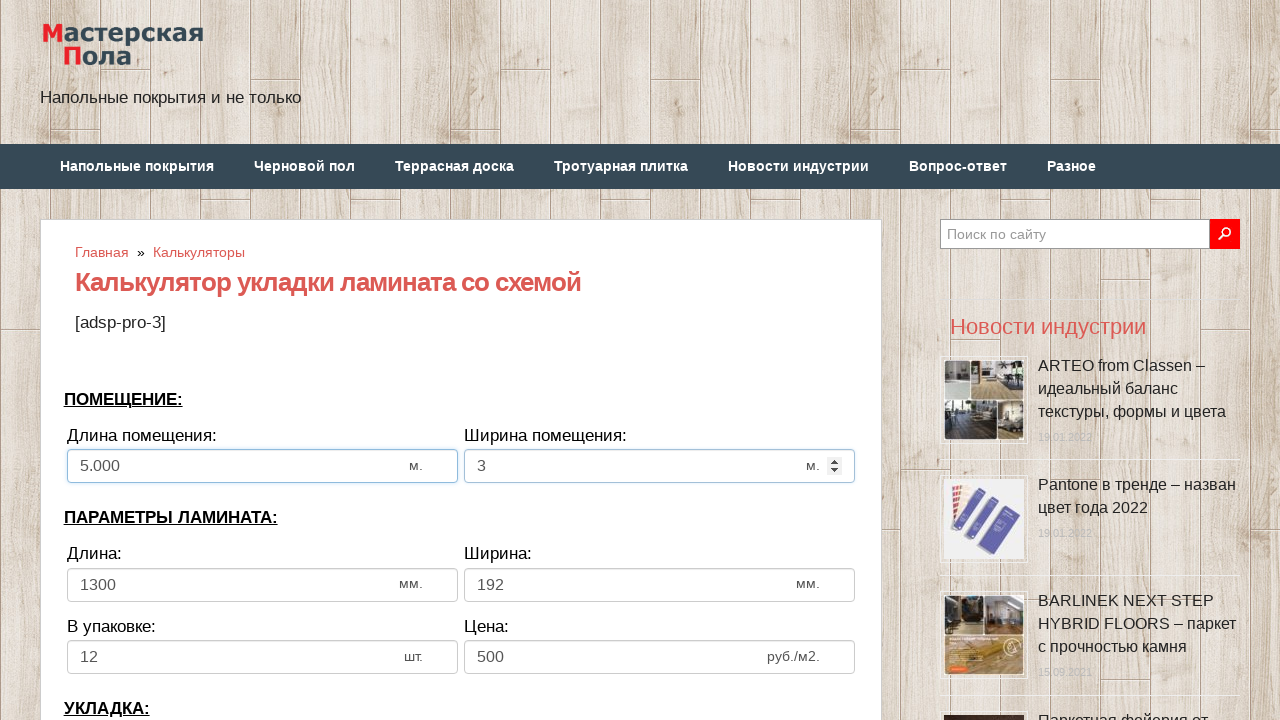

Selected all text in room height field on input[name='calc_roomheight']
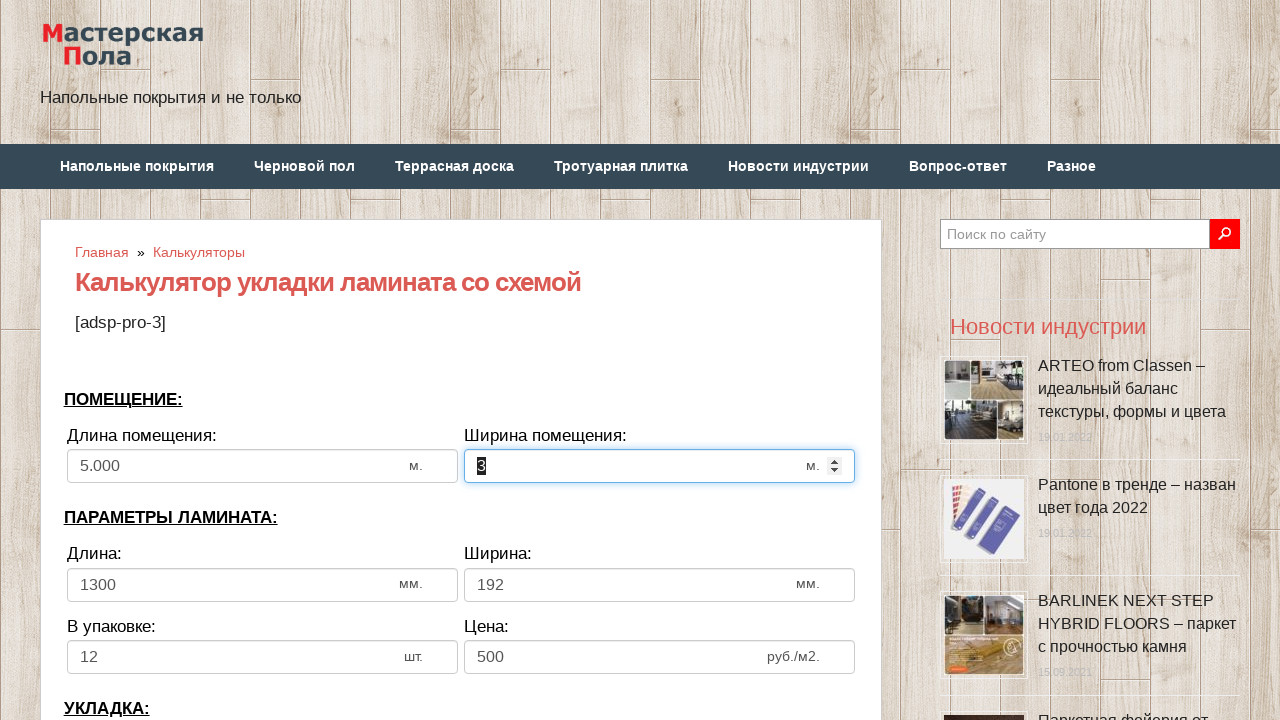

Filled room height field with '4' meters on input[name='calc_roomheight']
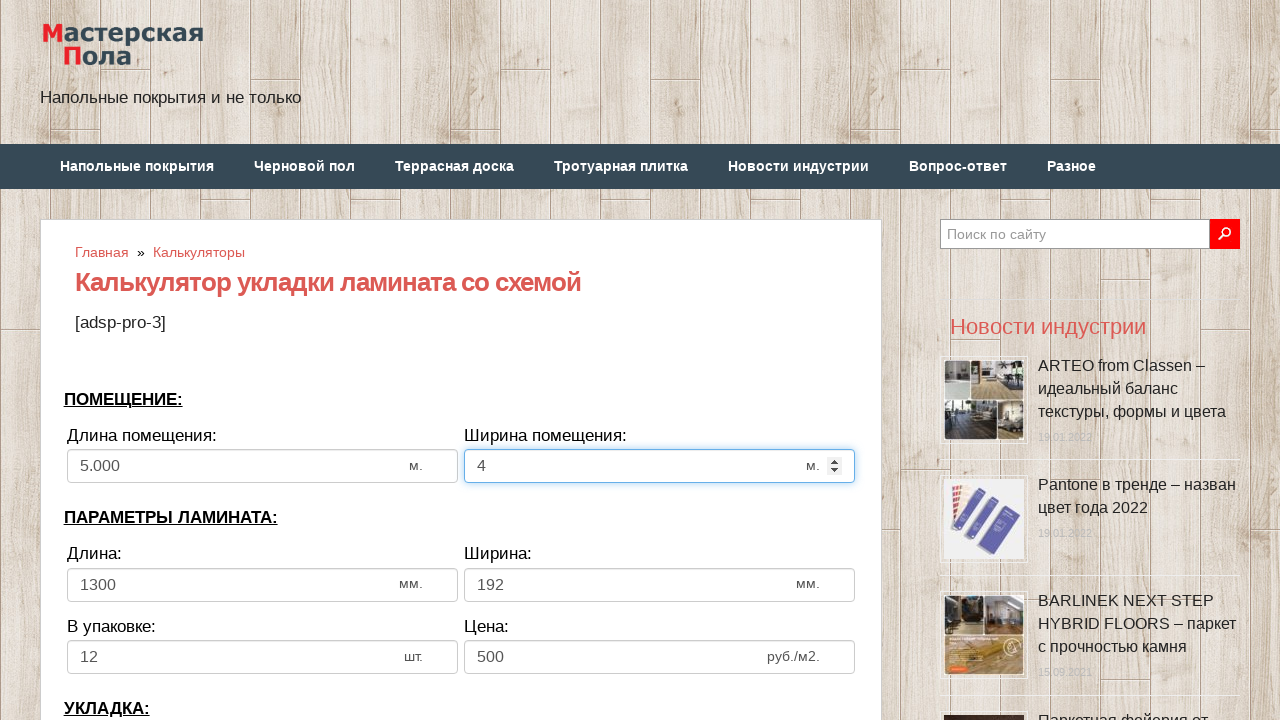

Clicked laminate panel width input field at (262, 585) on input[name='calc_lamwidth']
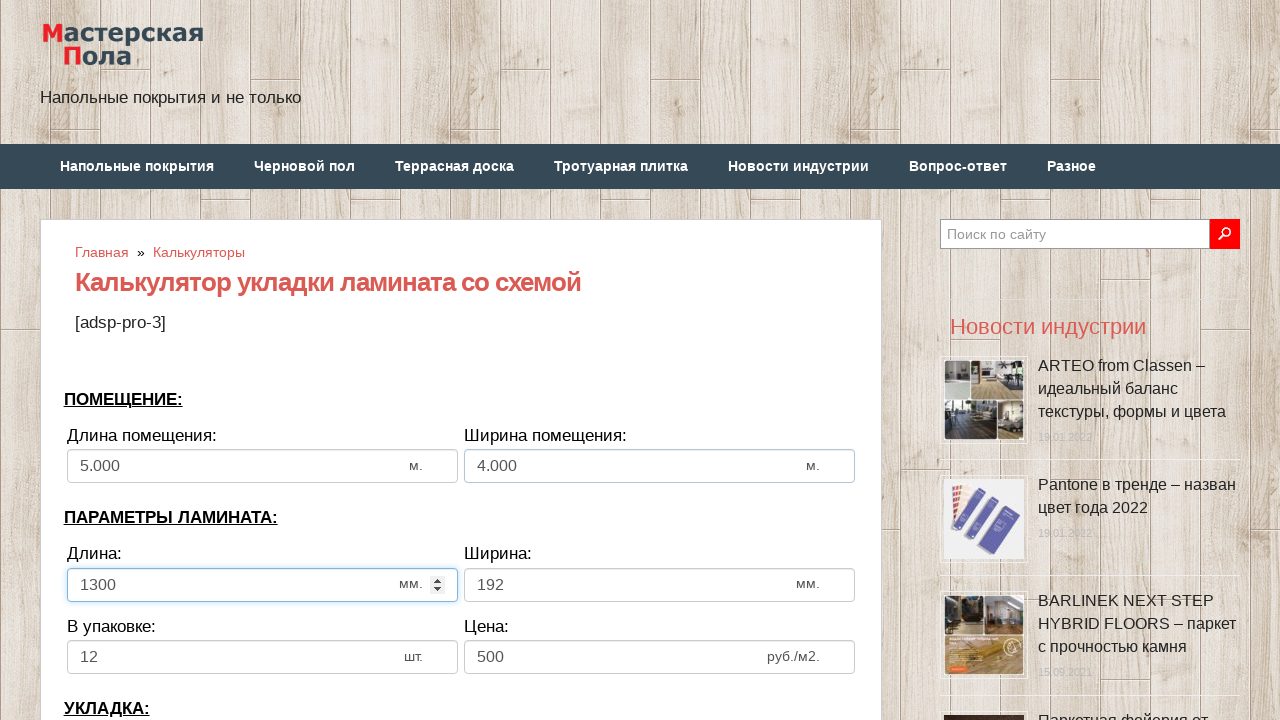

Selected all text in laminate width field on input[name='calc_lamwidth']
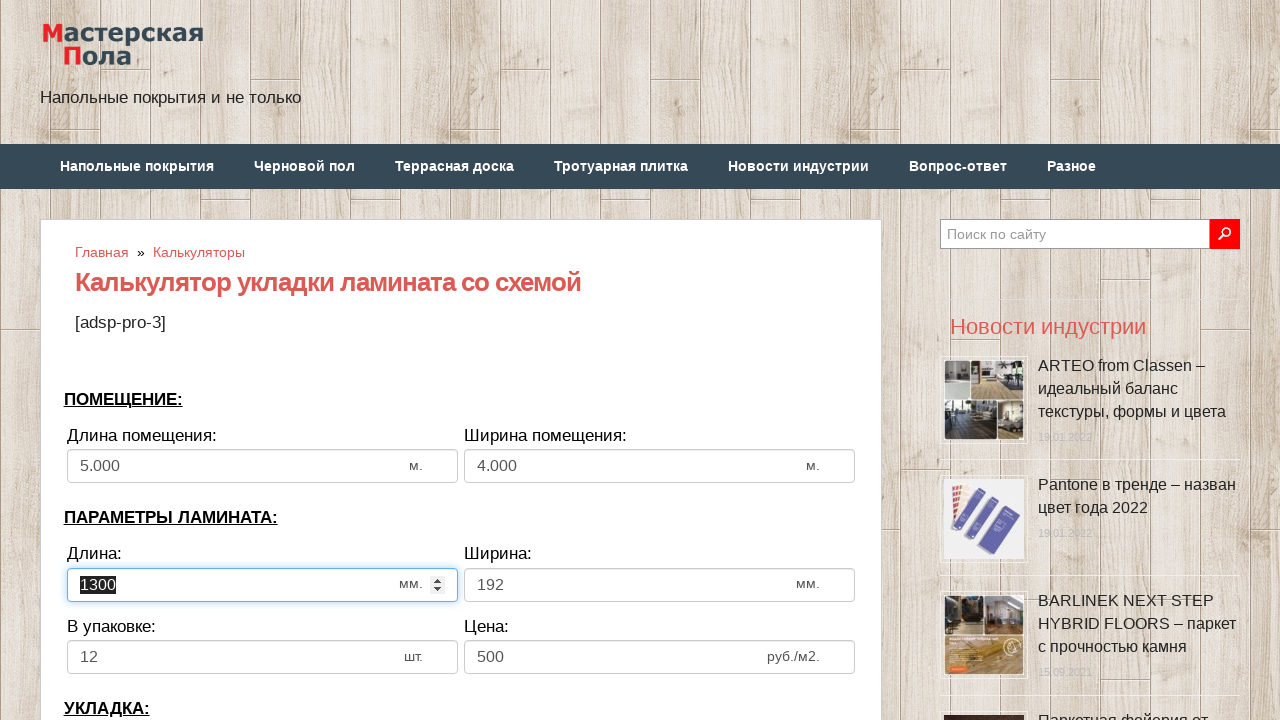

Filled laminate panel width field with '1200' mm on input[name='calc_lamwidth']
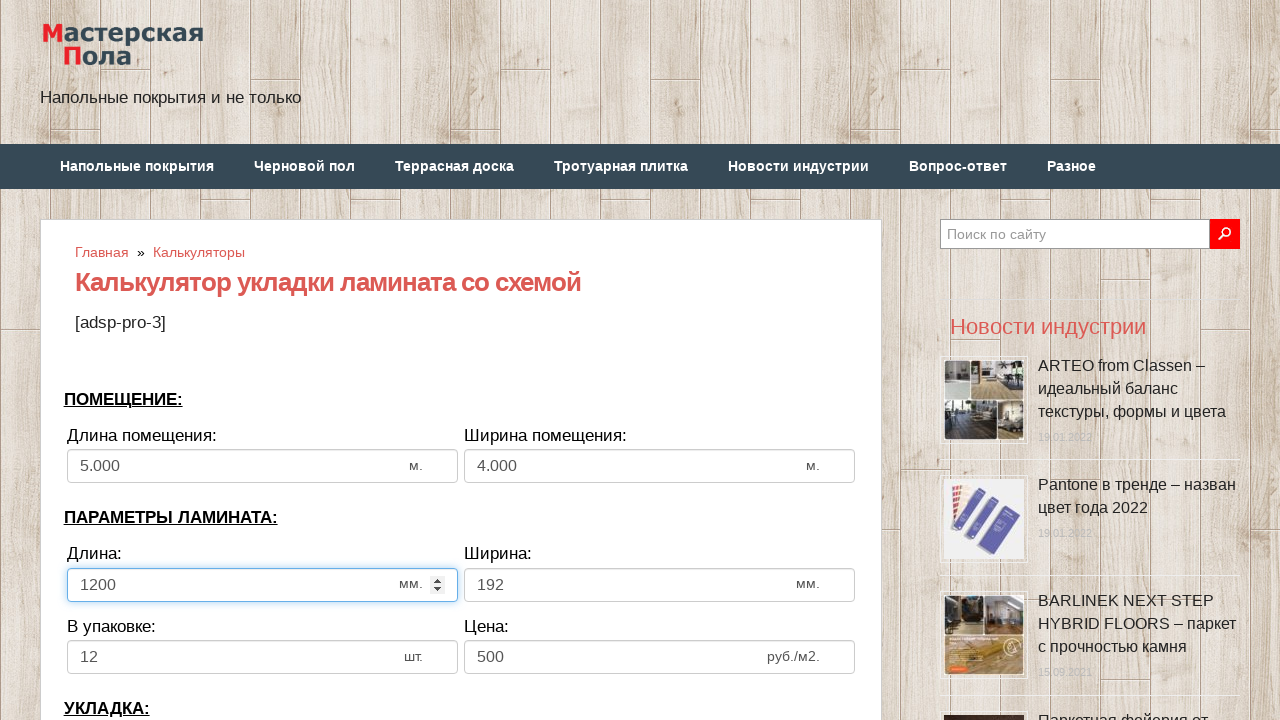

Clicked laminate panel height input field at (660, 585) on input[name='calc_lamheight']
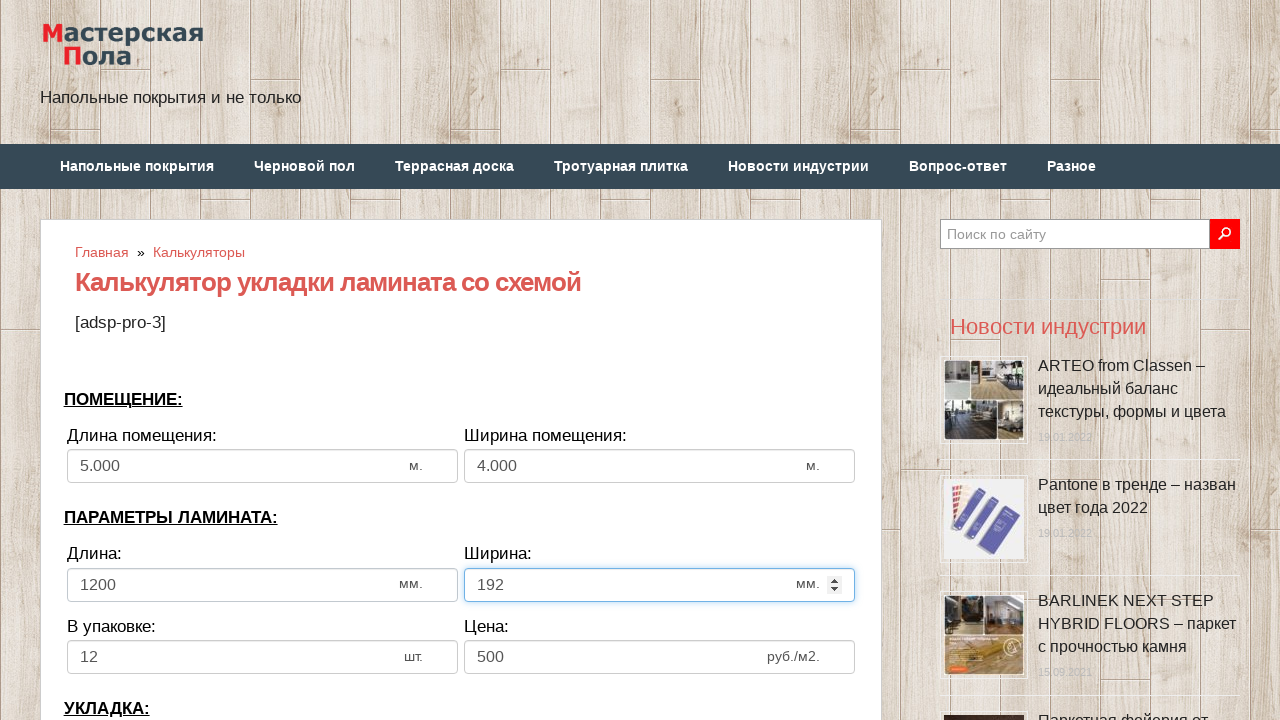

Selected all text in laminate height field on input[name='calc_lamheight']
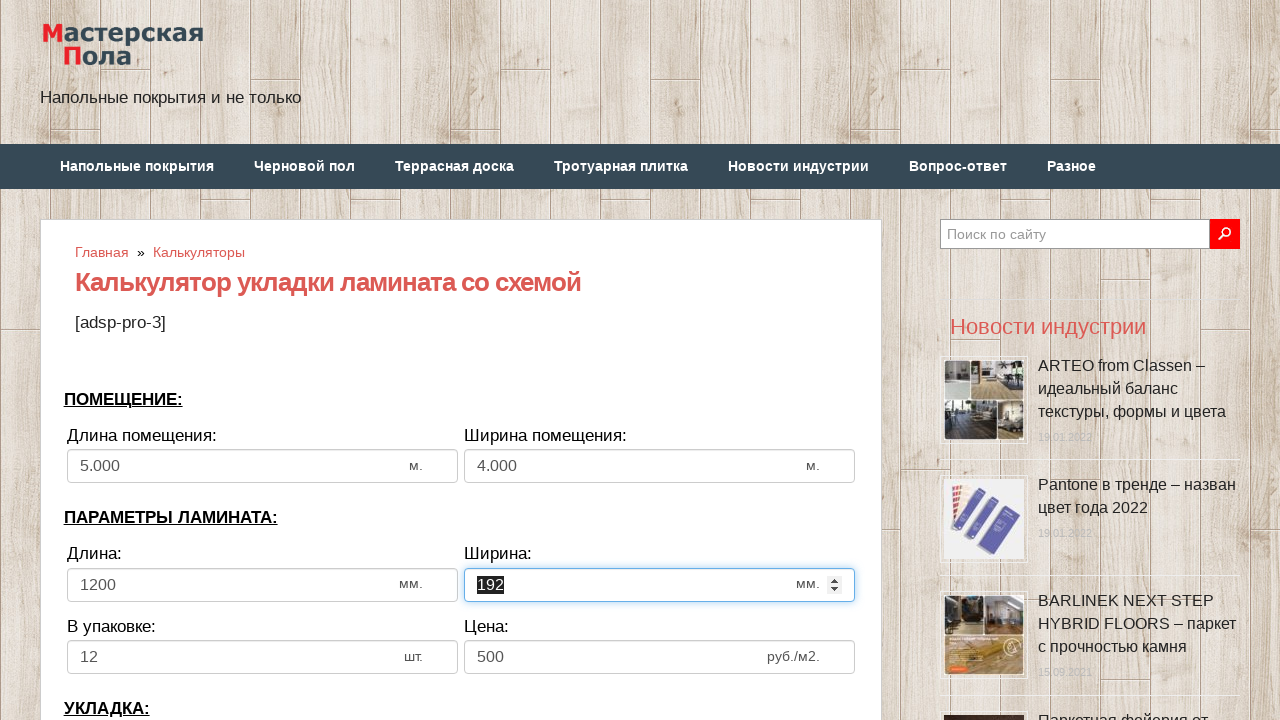

Filled laminate panel height field with '190' mm on input[name='calc_lamheight']
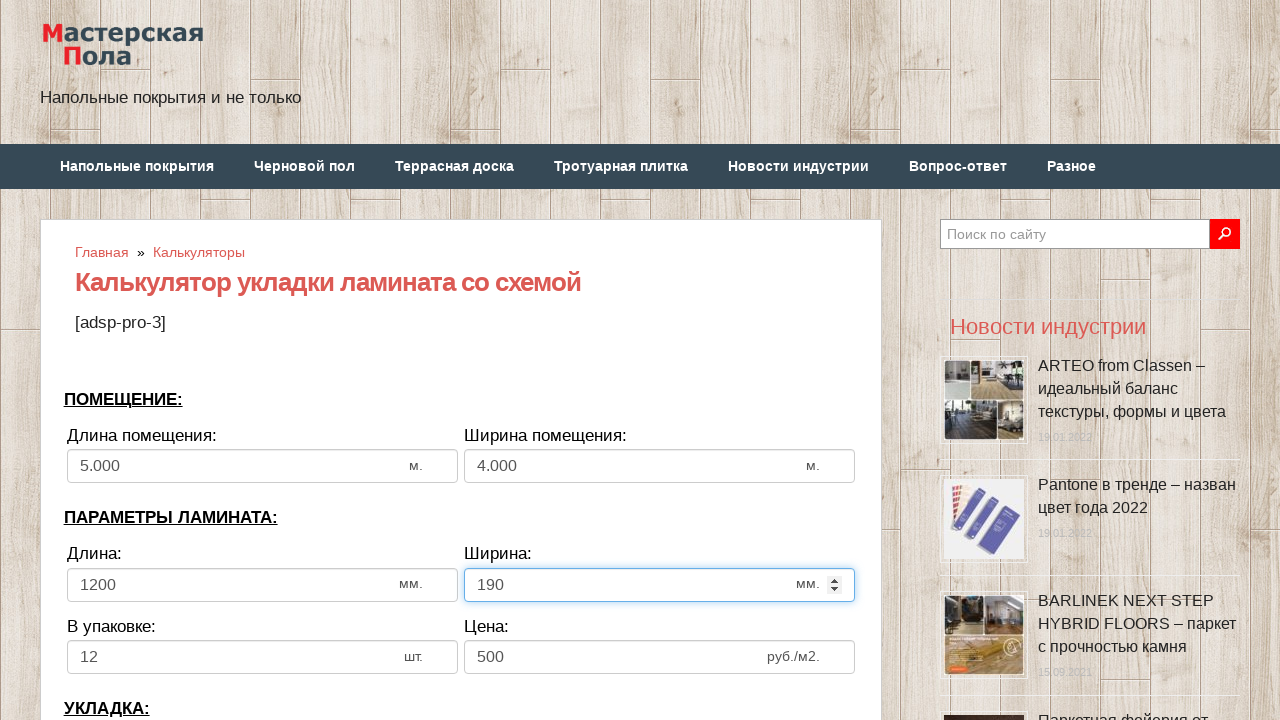

Clicked pieces per pack input field at (262, 657) on input[name='calc_inpack']
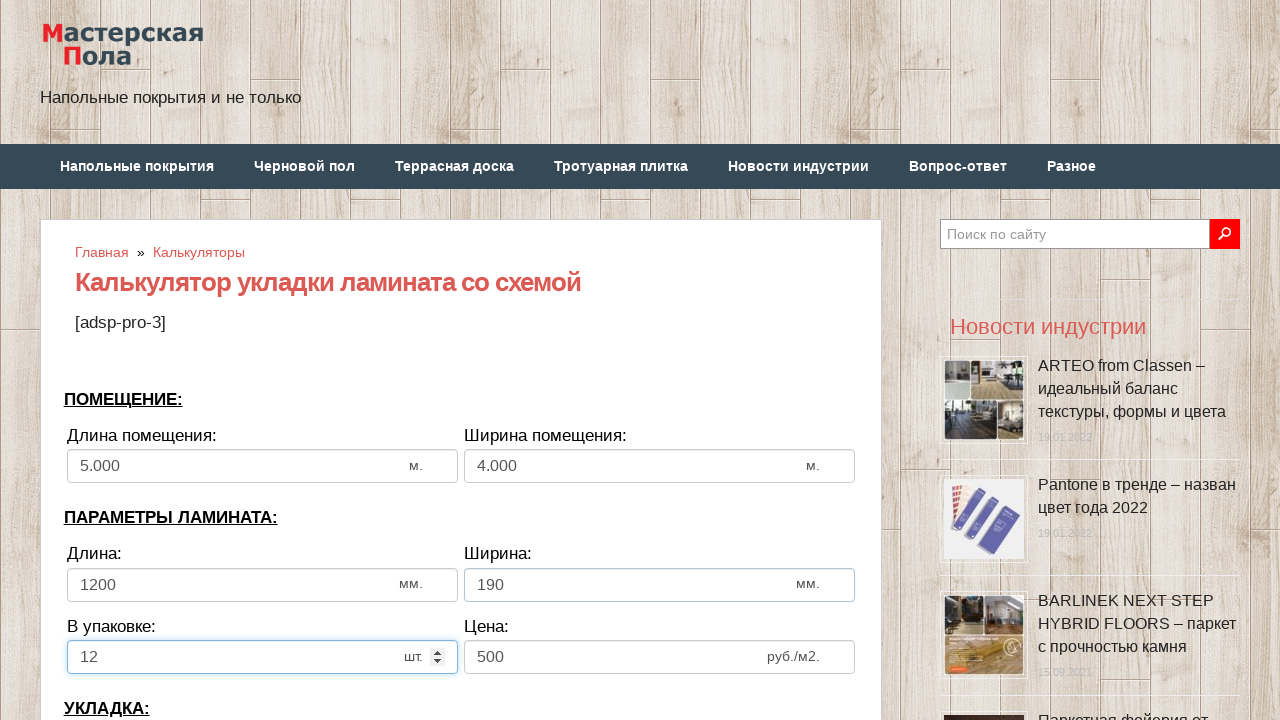

Selected all text in pieces per pack field on input[name='calc_inpack']
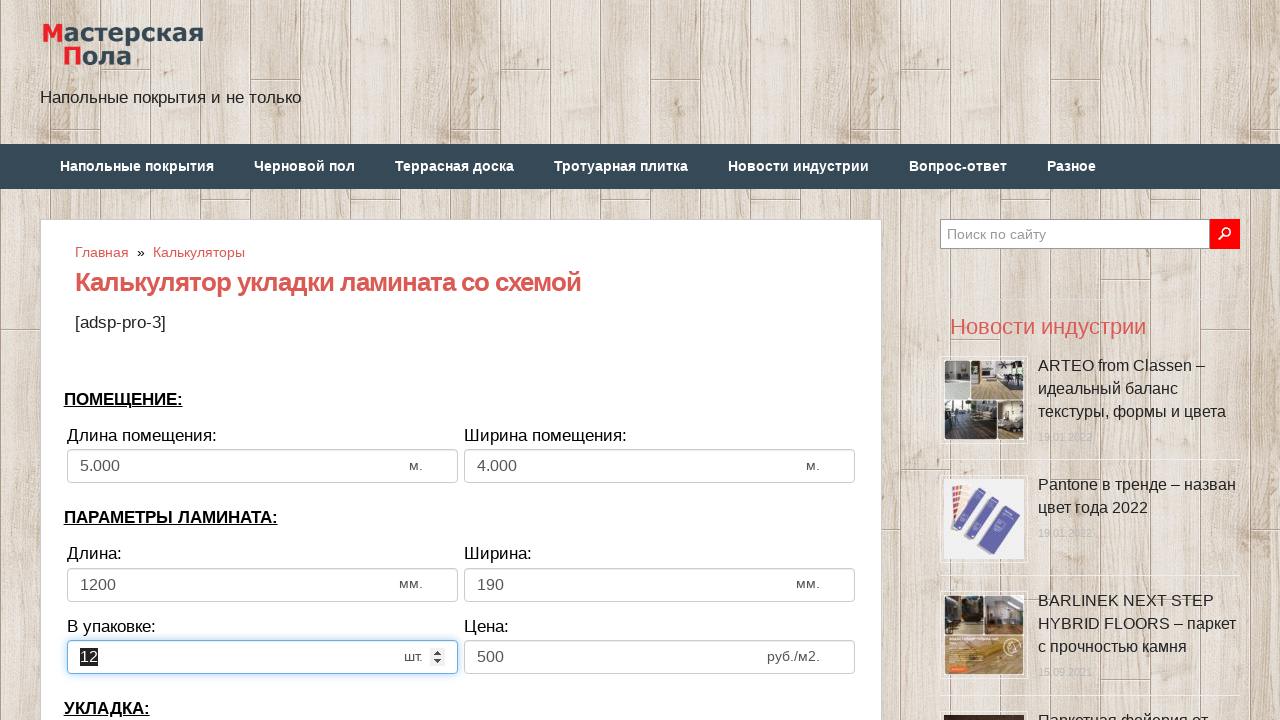

Filled pieces per pack field with '8' on input[name='calc_inpack']
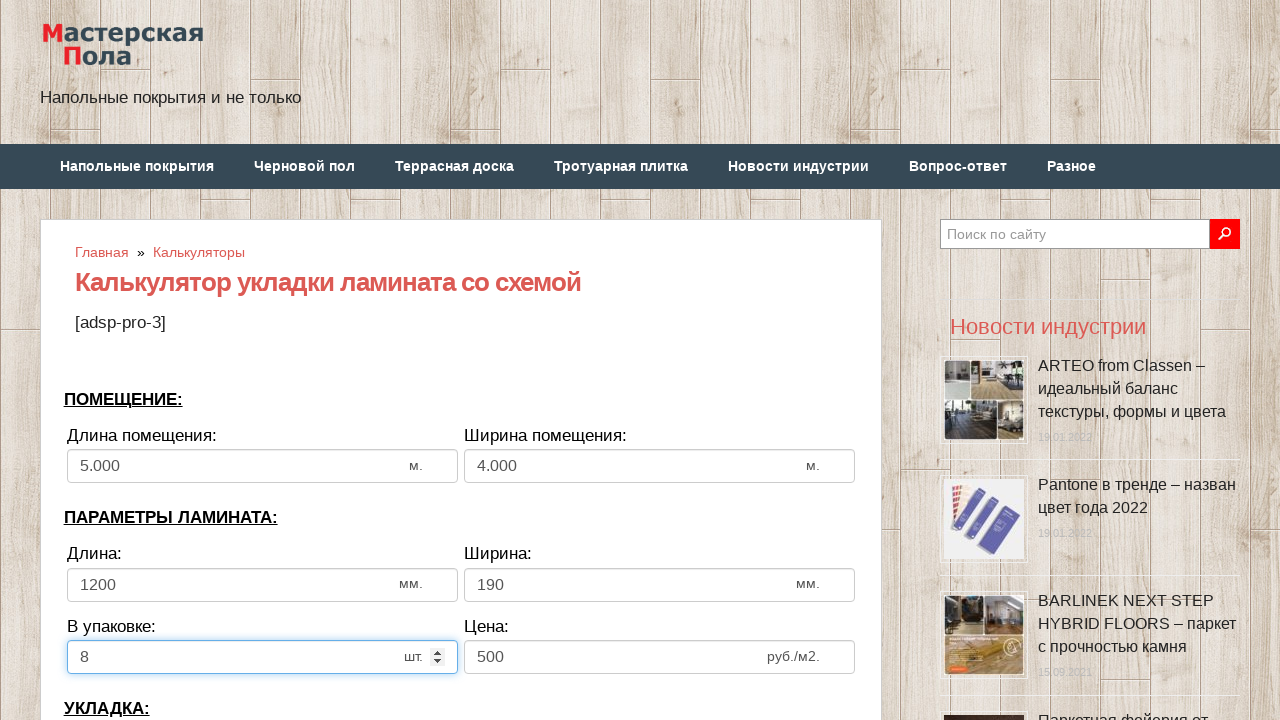

Clicked price per square meter input field at (660, 657) on input[name='calc_price']
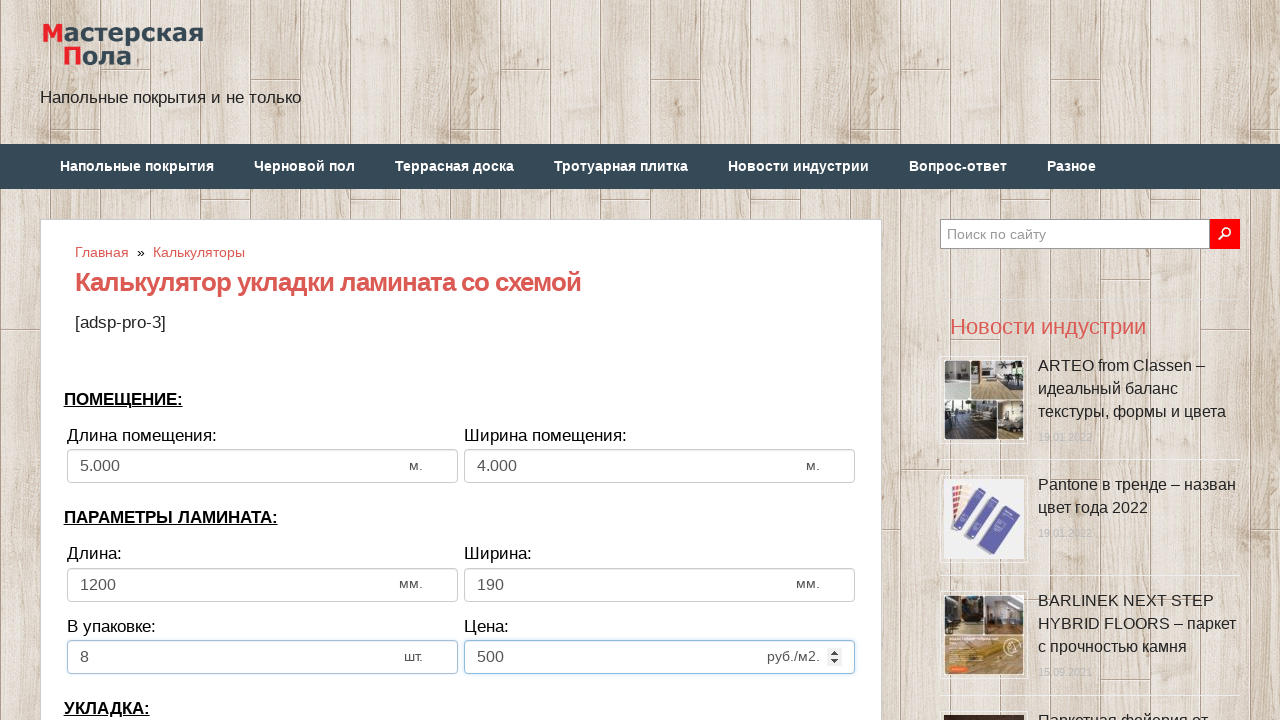

Selected all text in price field on input[name='calc_price']
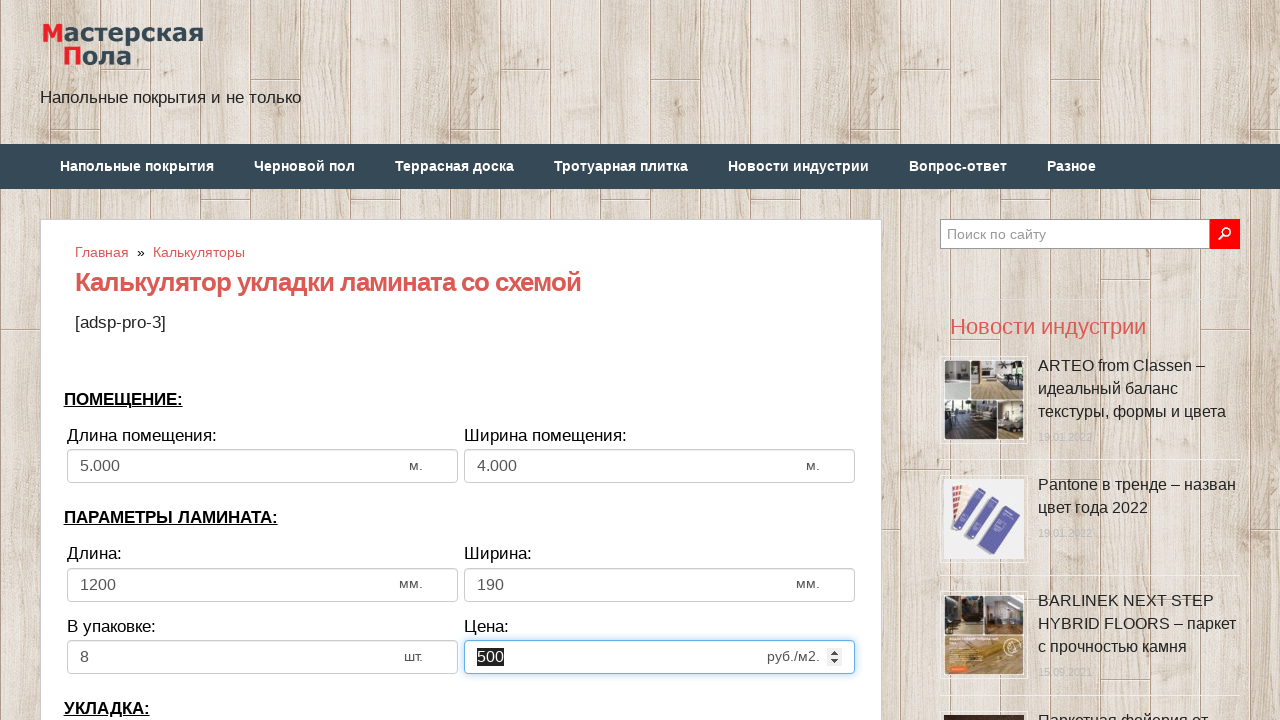

Filled price per square meter field with '750' on input[name='calc_price']
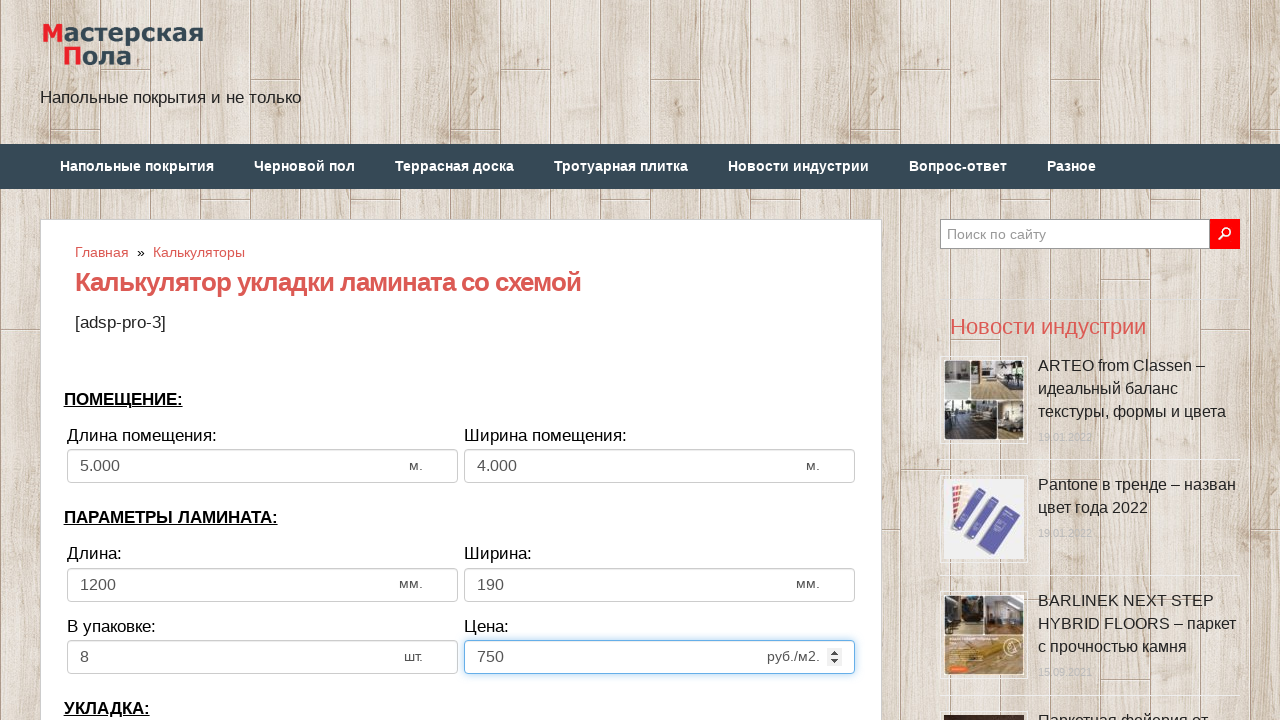

Clicked 'Рассчитать' (Calculate) button at (461, 361) on input[value='Рассчитать']
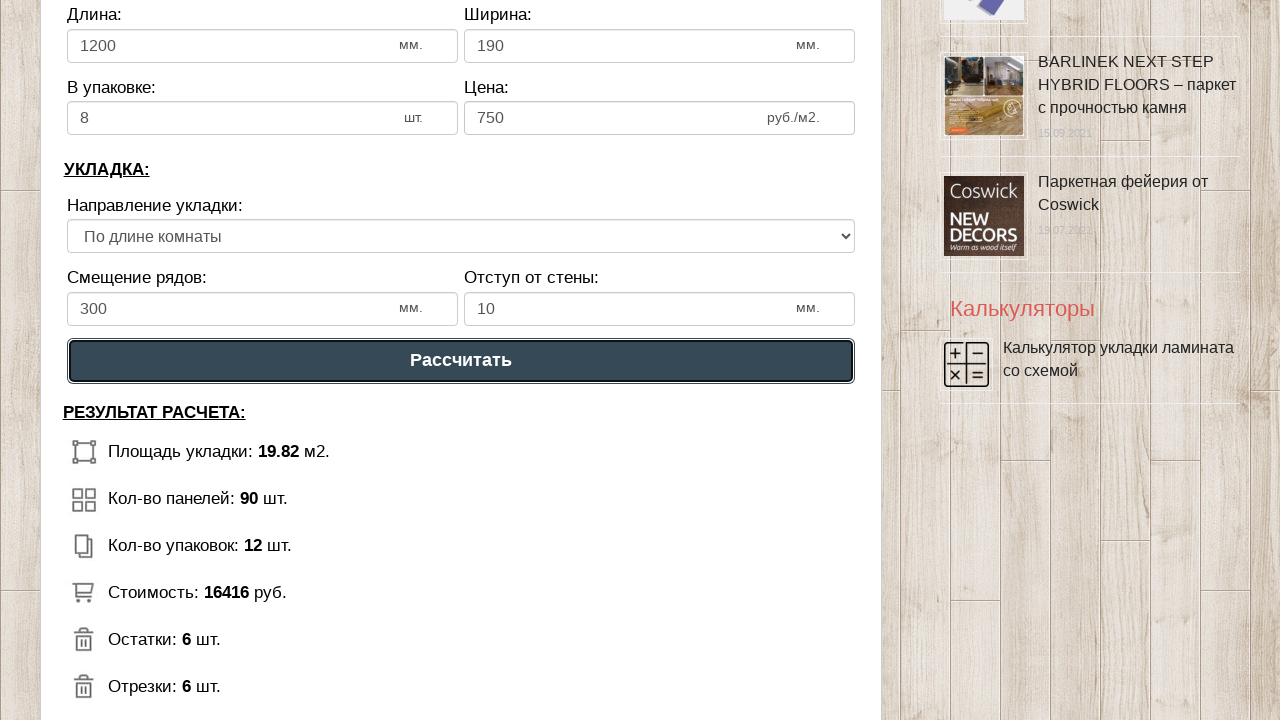

Calculator results loaded and appeared on page
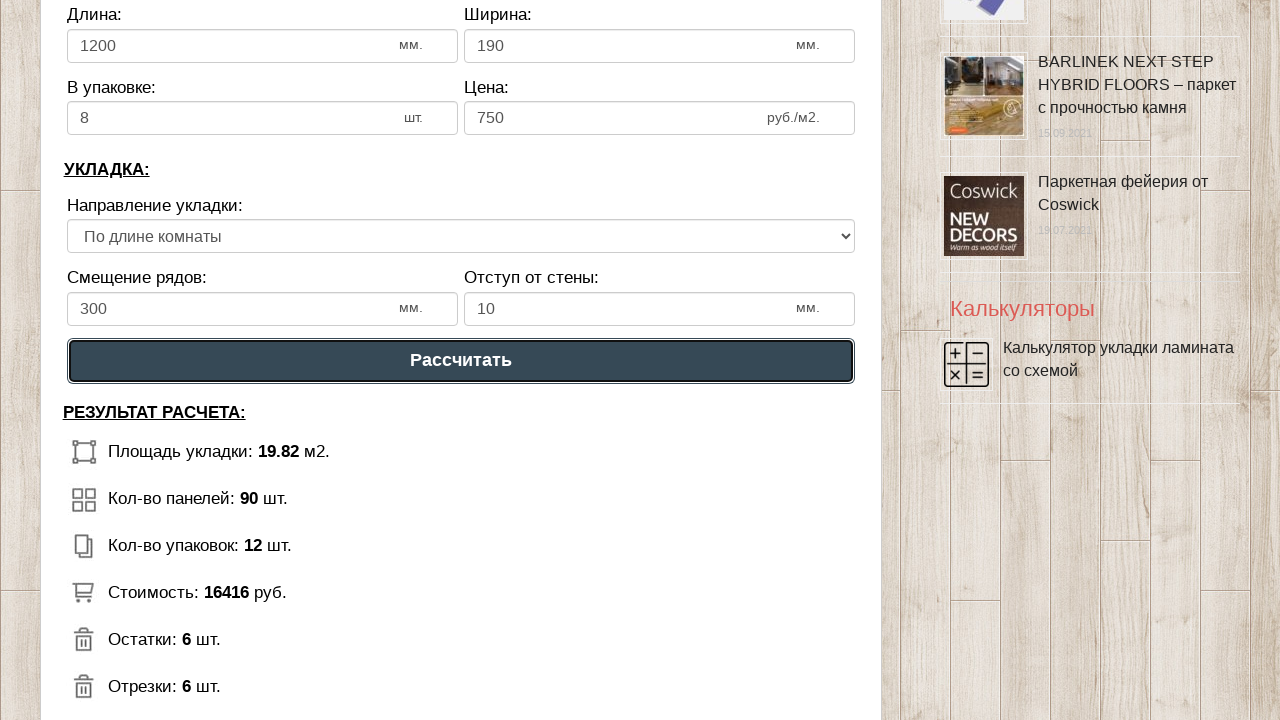

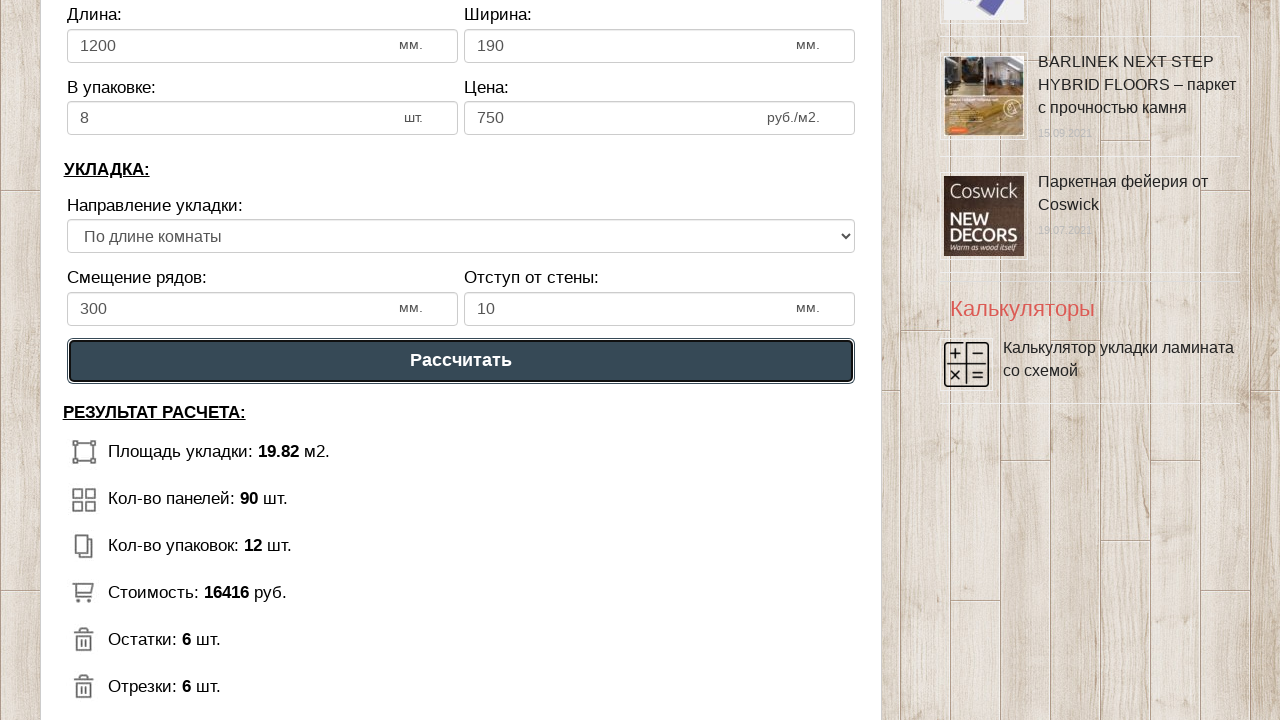